Tests accordion functionality by clicking on a section to expand it

Starting URL: https://automationtesting.co.uk/accordion.html

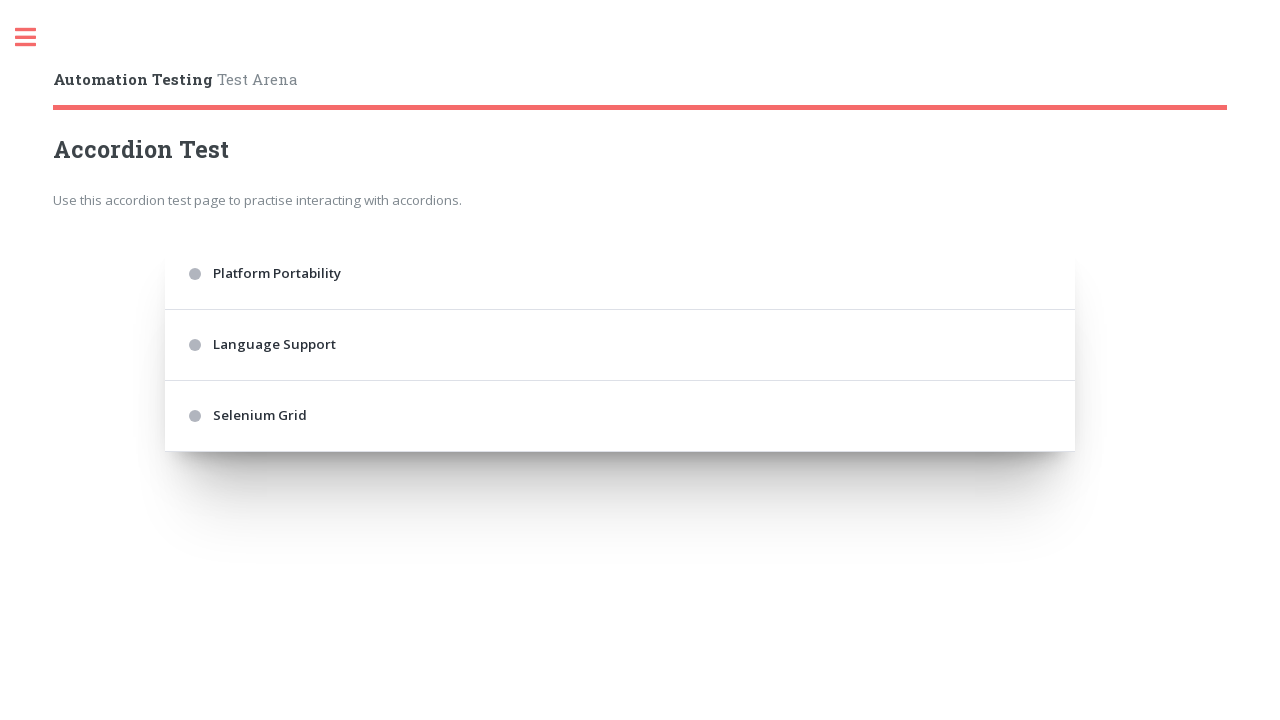

Navigated to accordion test page
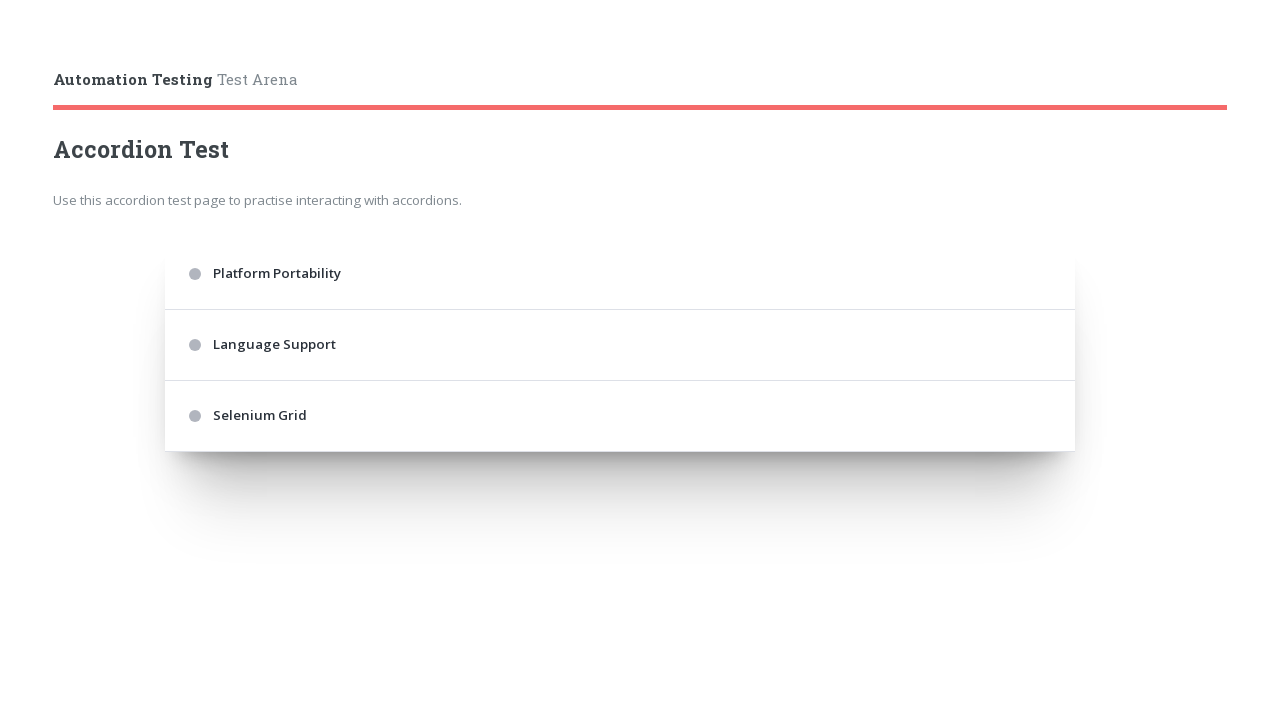

Located Platform Portability accordion section
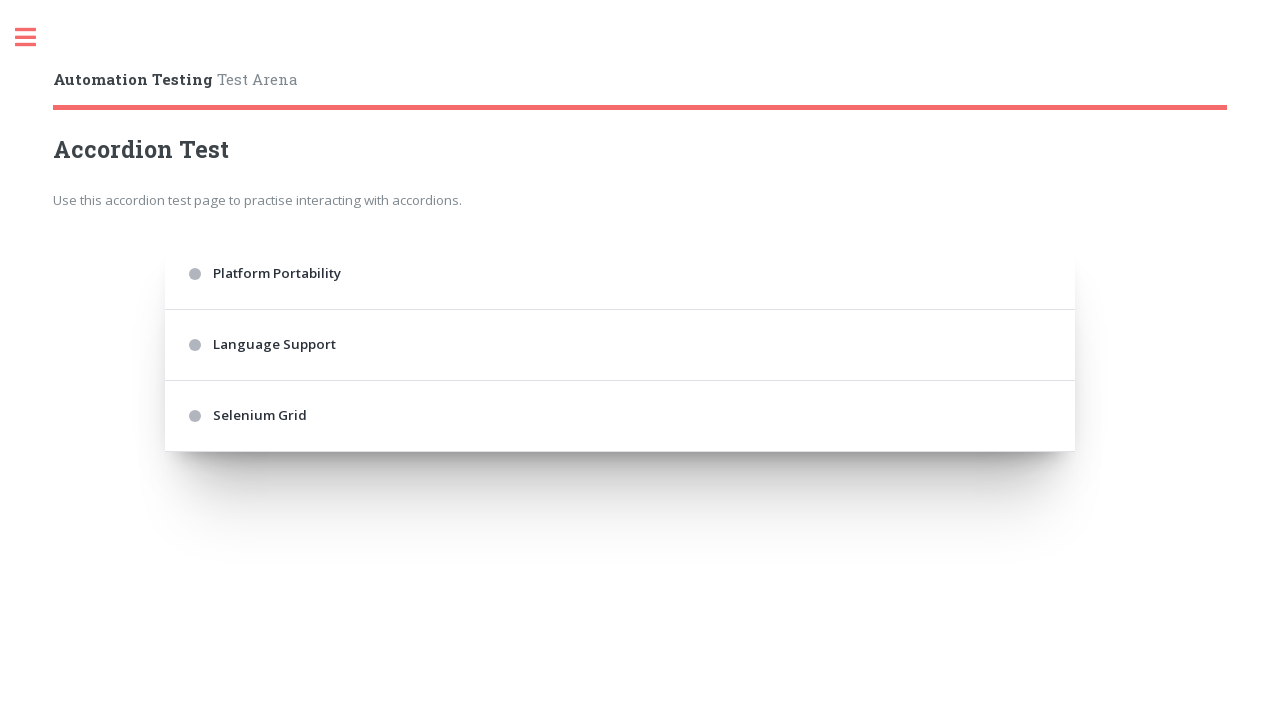

Platform Portability accordion section is already visible
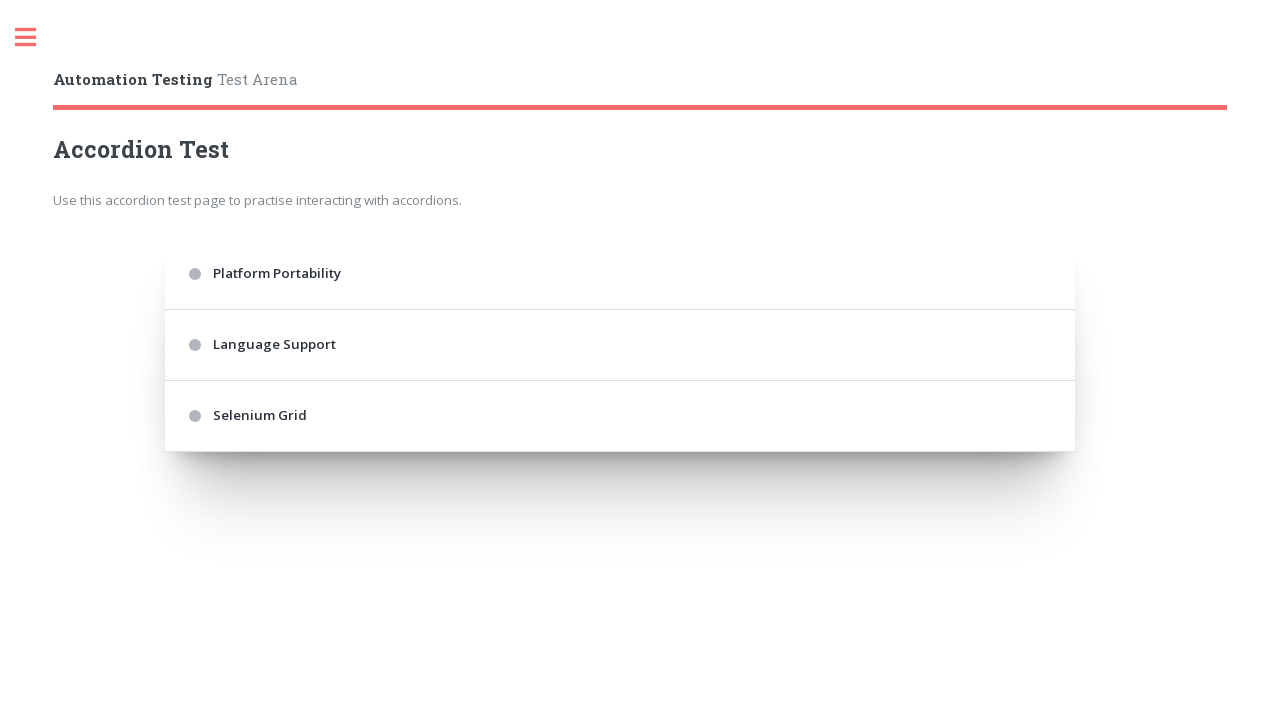

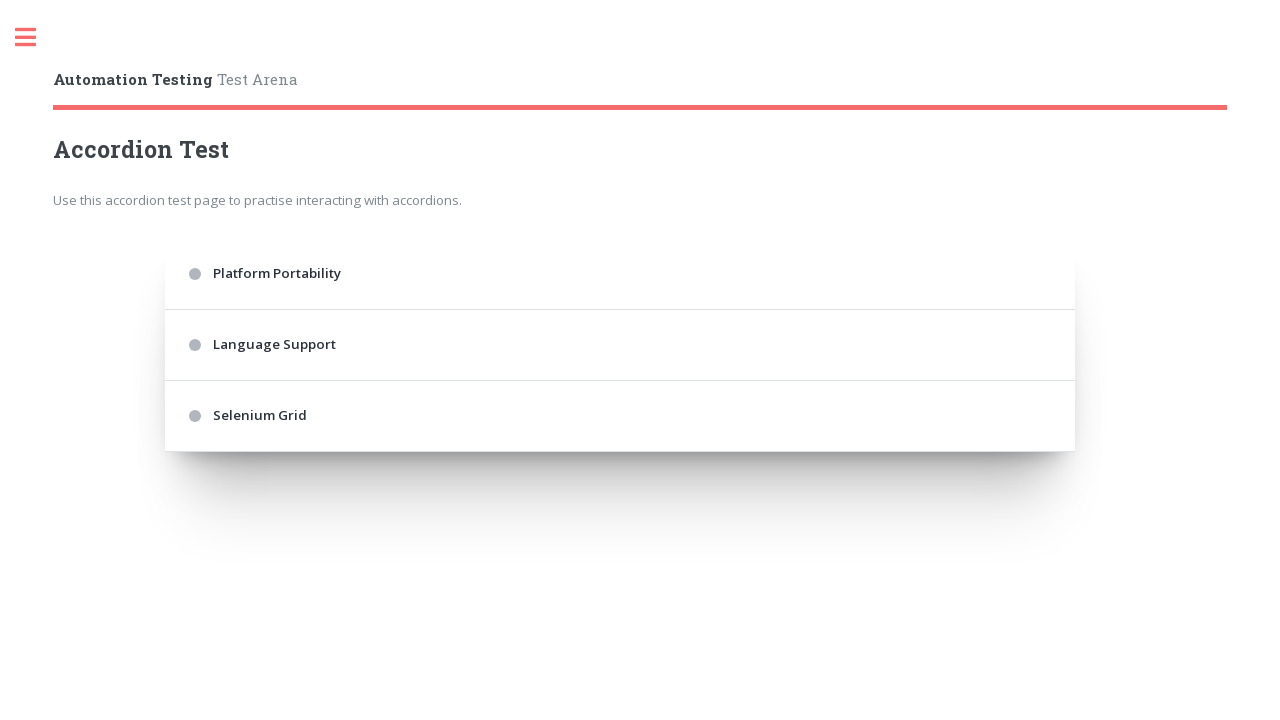